Tests selecting a random option from a Skills dropdown menu on a registration demo page

Starting URL: http://demo.automationtesting.in/Register.html

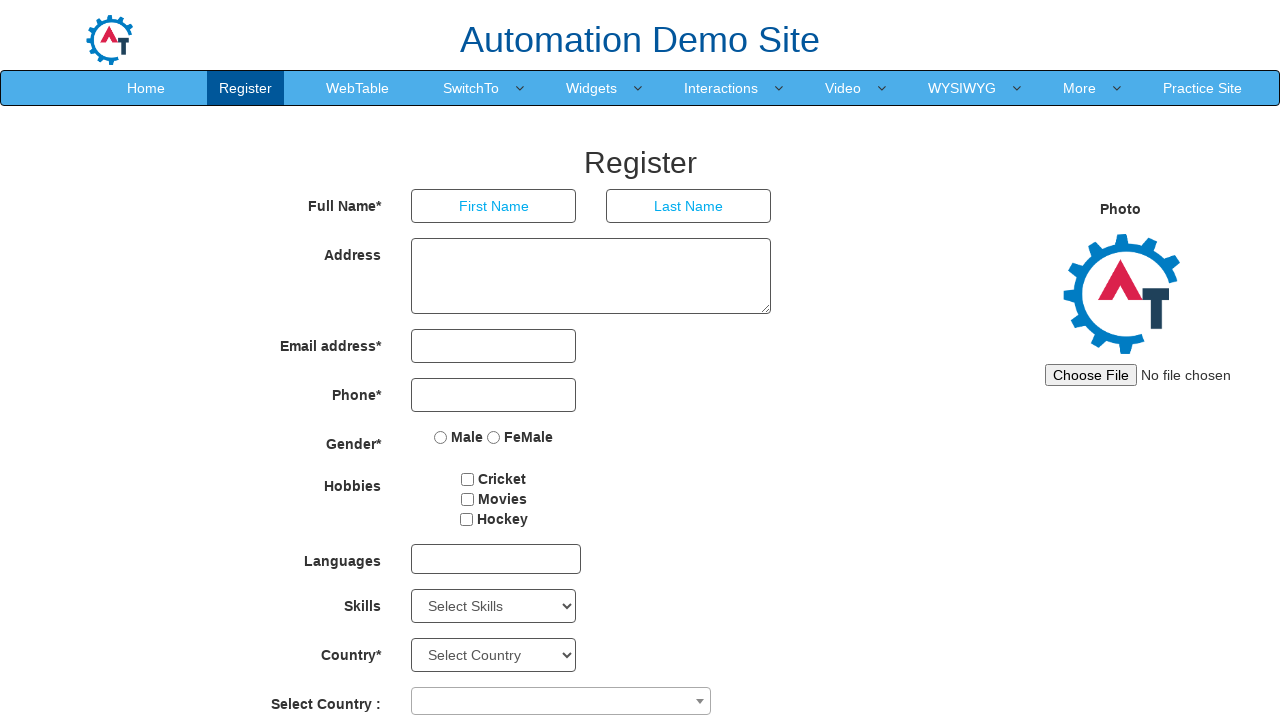

Skills dropdown is visible
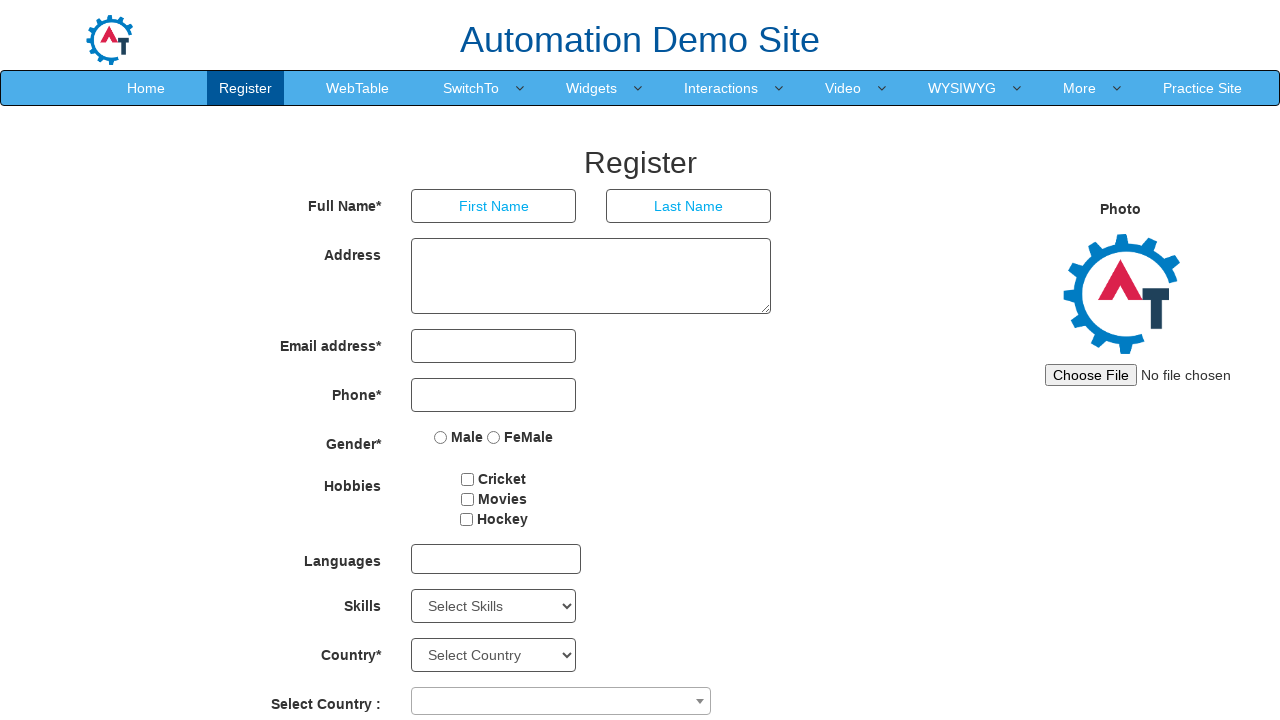

Retrieved all options from Skills dropdown
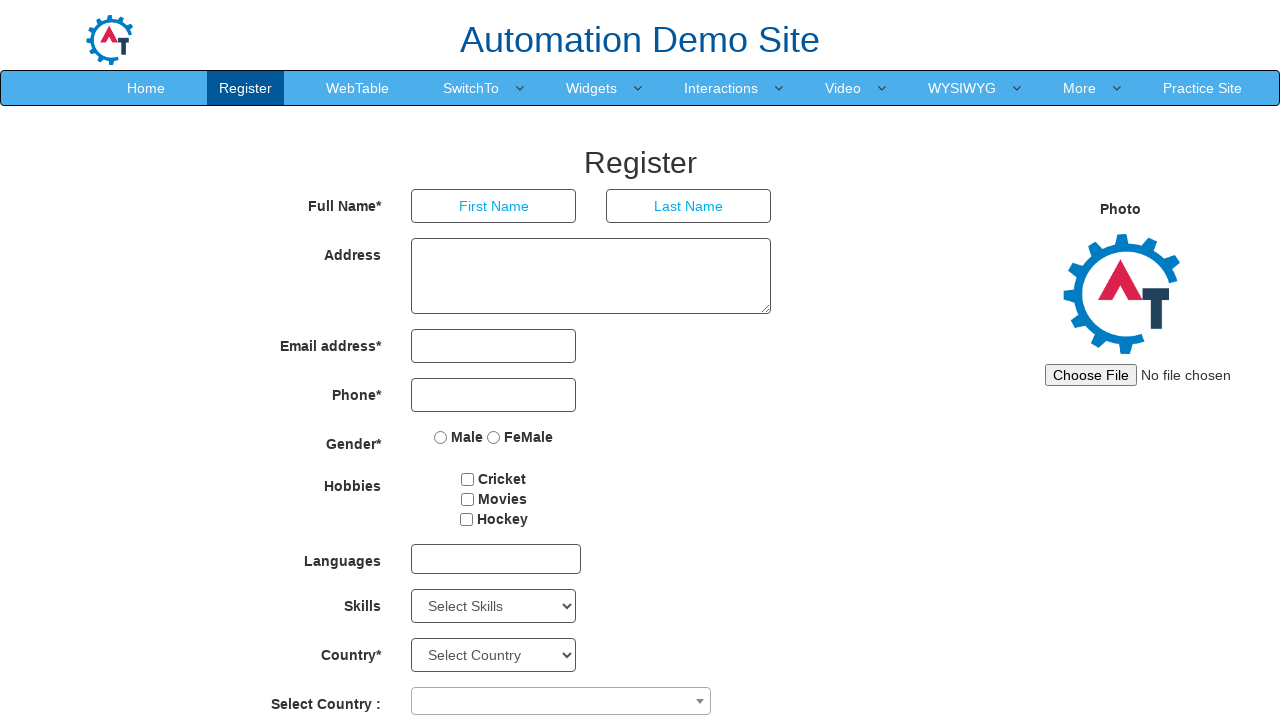

Skills dropdown contains 78 options
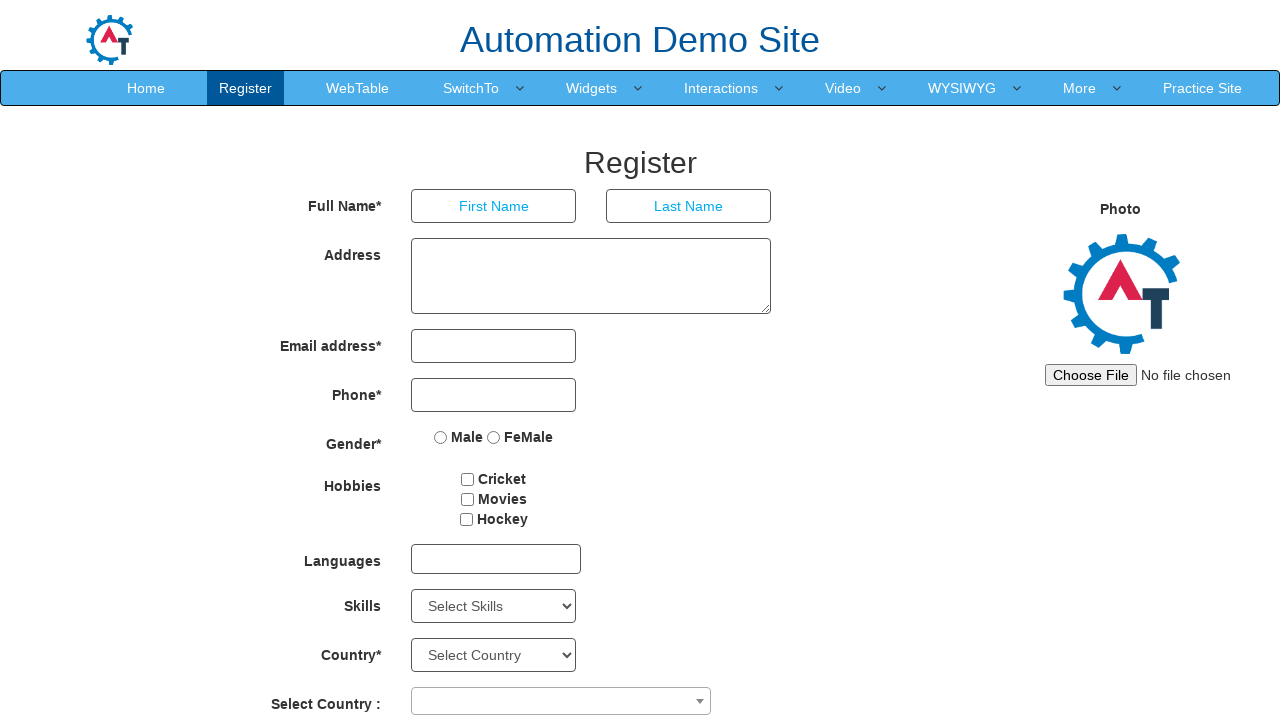

Generated random index 30 for option selection
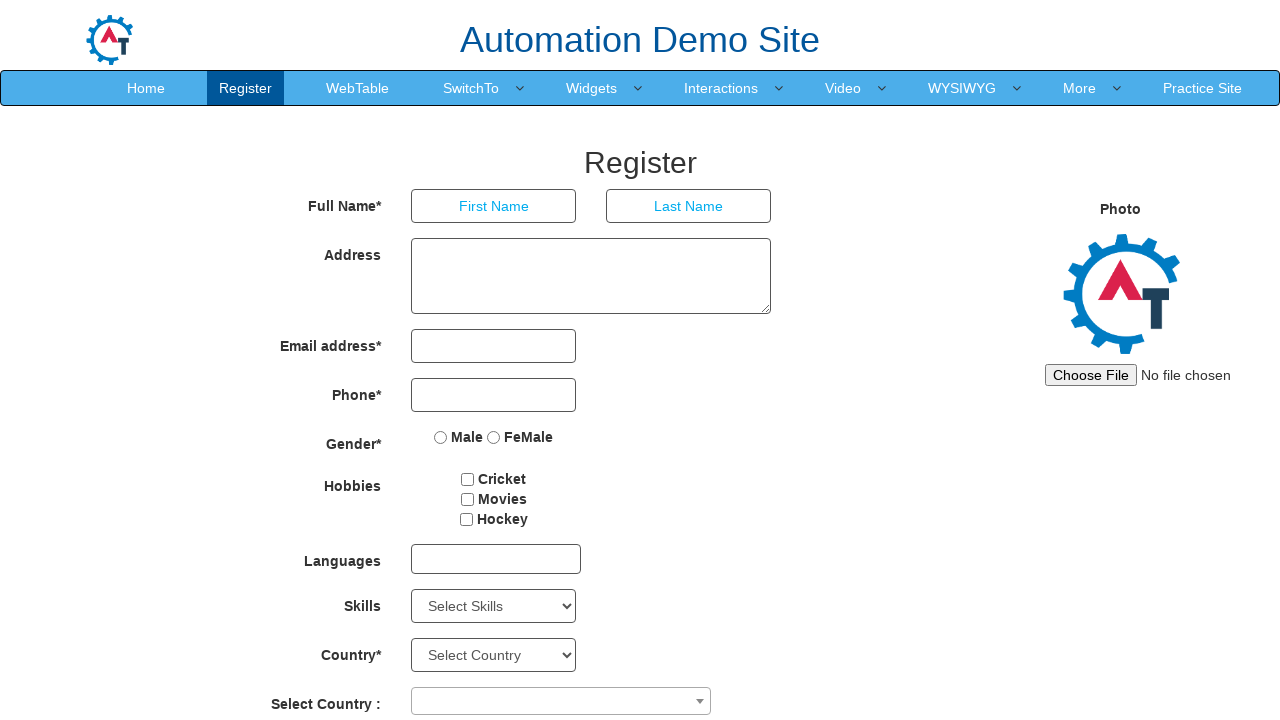

Selected option at index 30 from Skills dropdown on #Skills
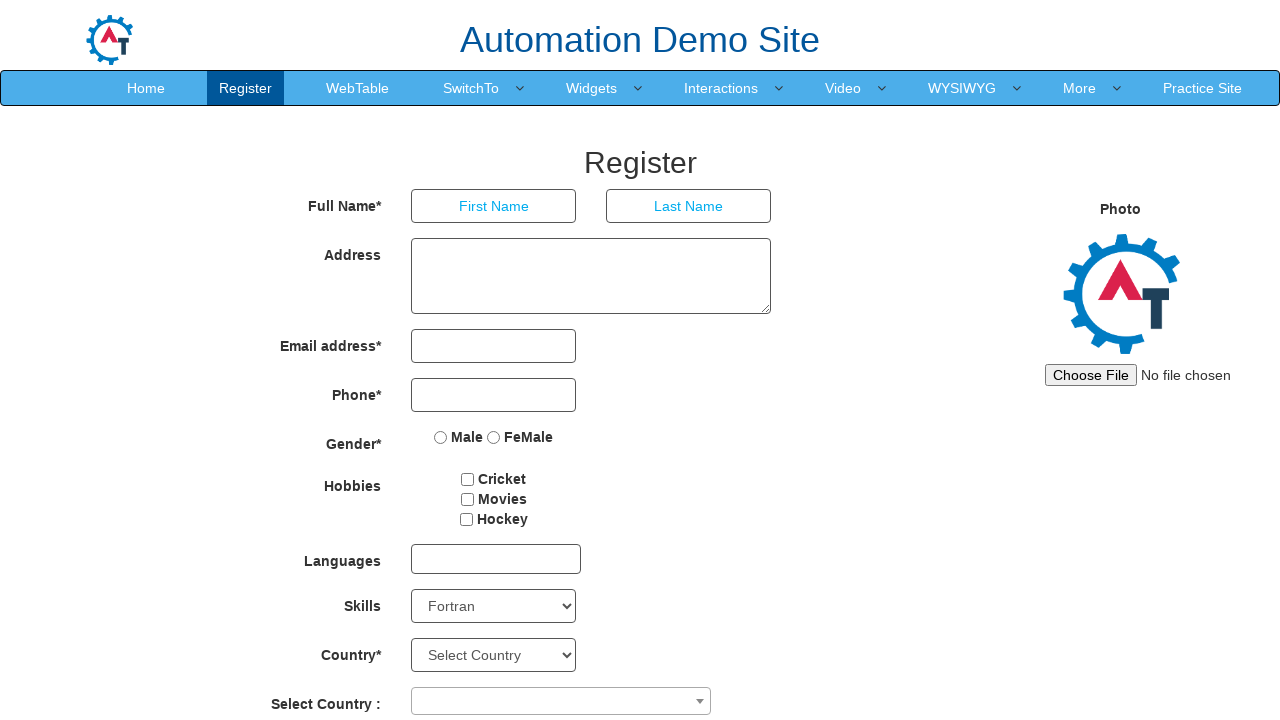

Waited for selection to be registered
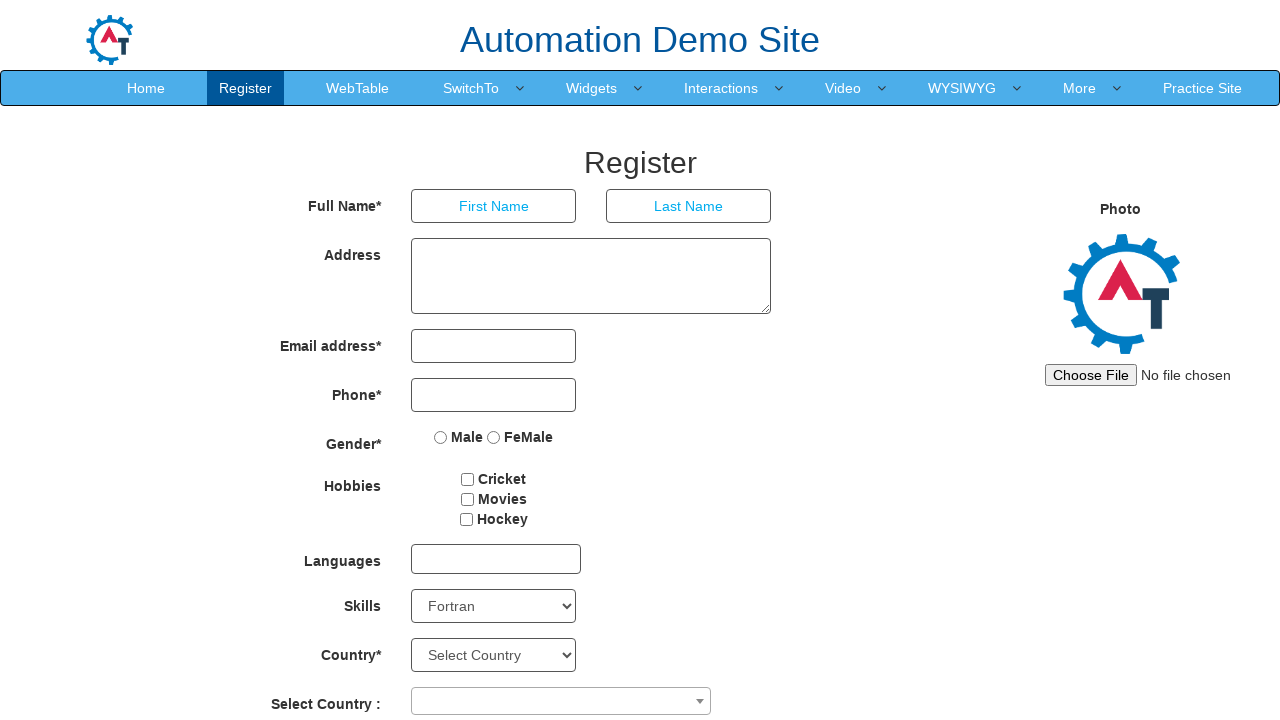

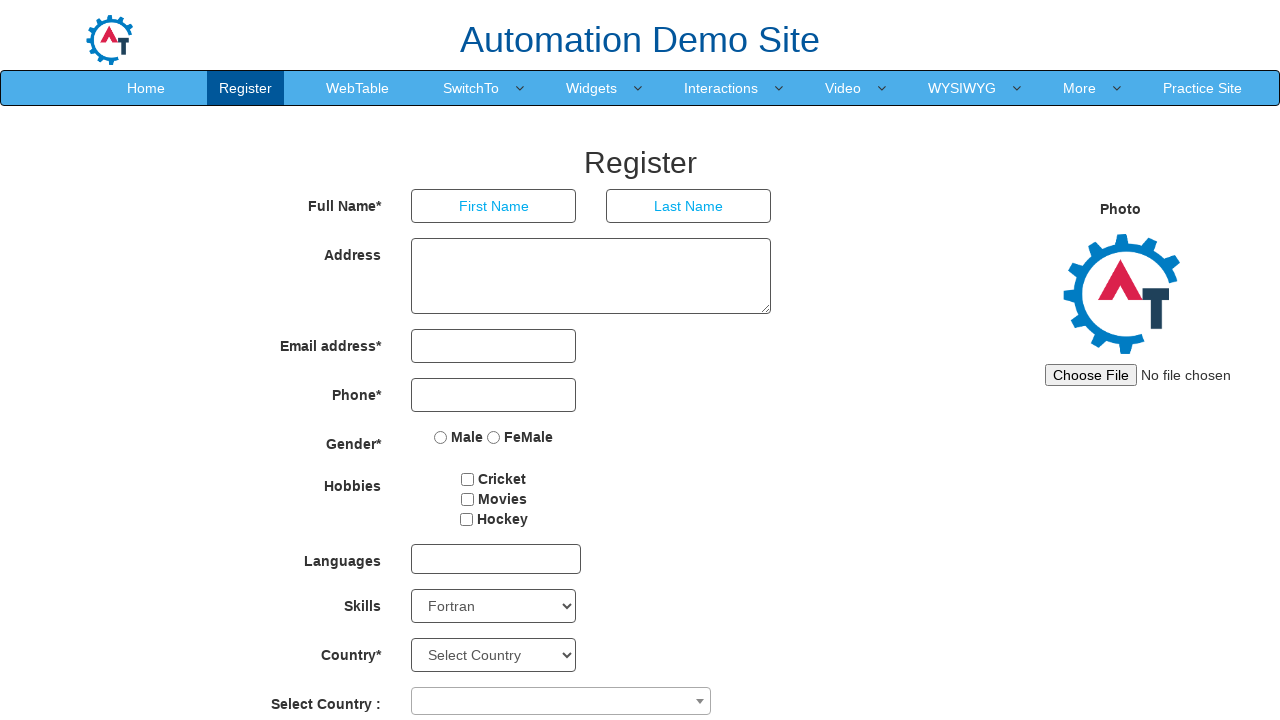